Clicks on the Laptops category link from the homepage navigation

Starting URL: https://demoblaze.com/index.html

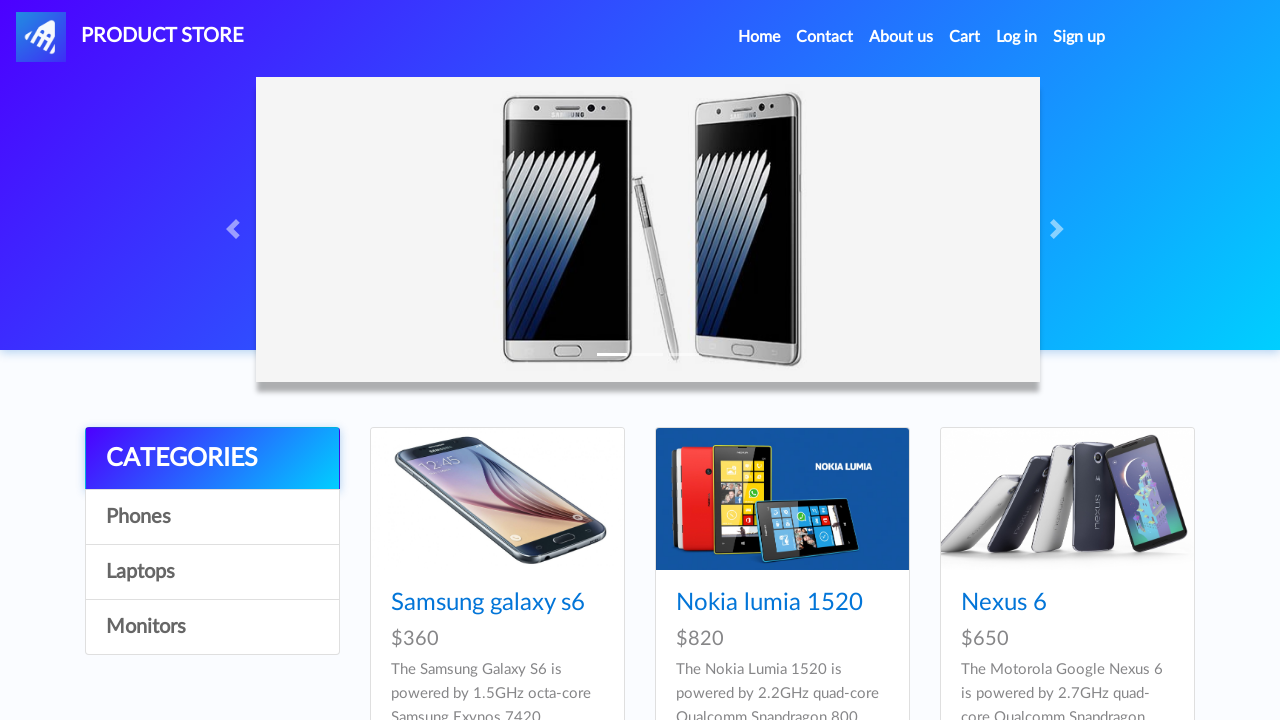

Navigated to homepage at https://demoblaze.com/index.html
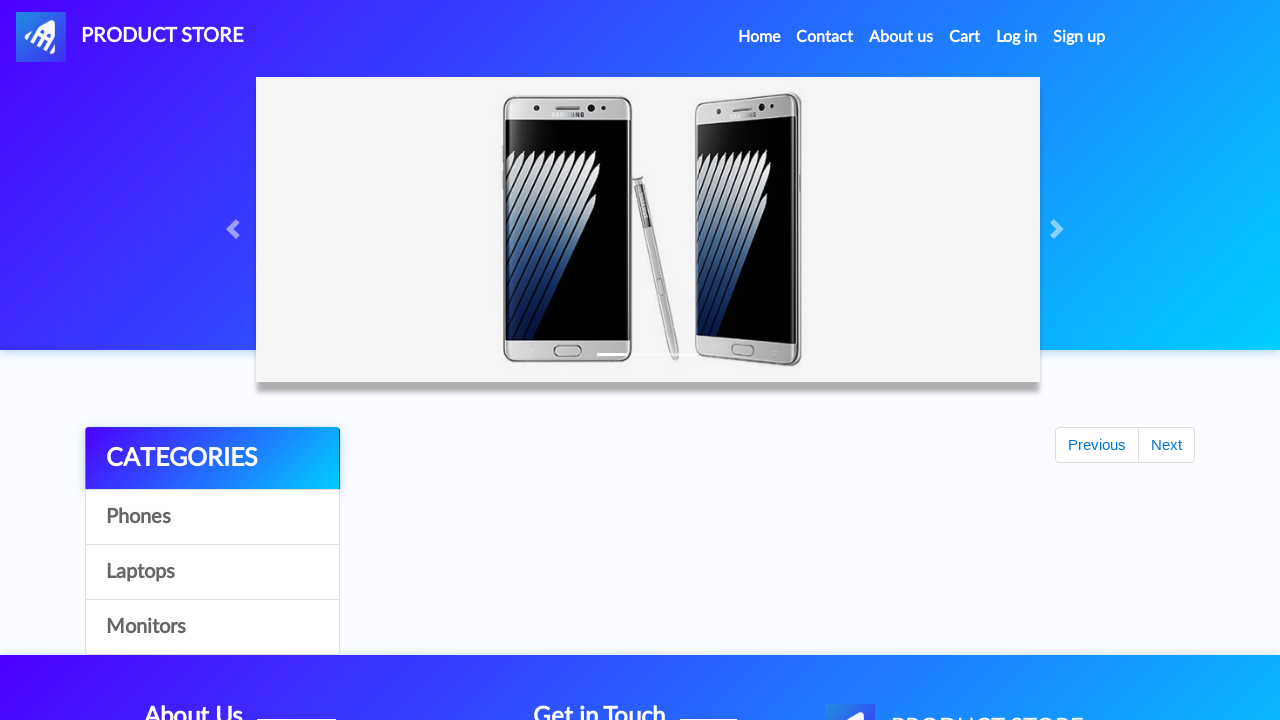

Clicked on Laptops category link from homepage navigation at (212, 572) on xpath=//div[@class='list-group']//a[3]
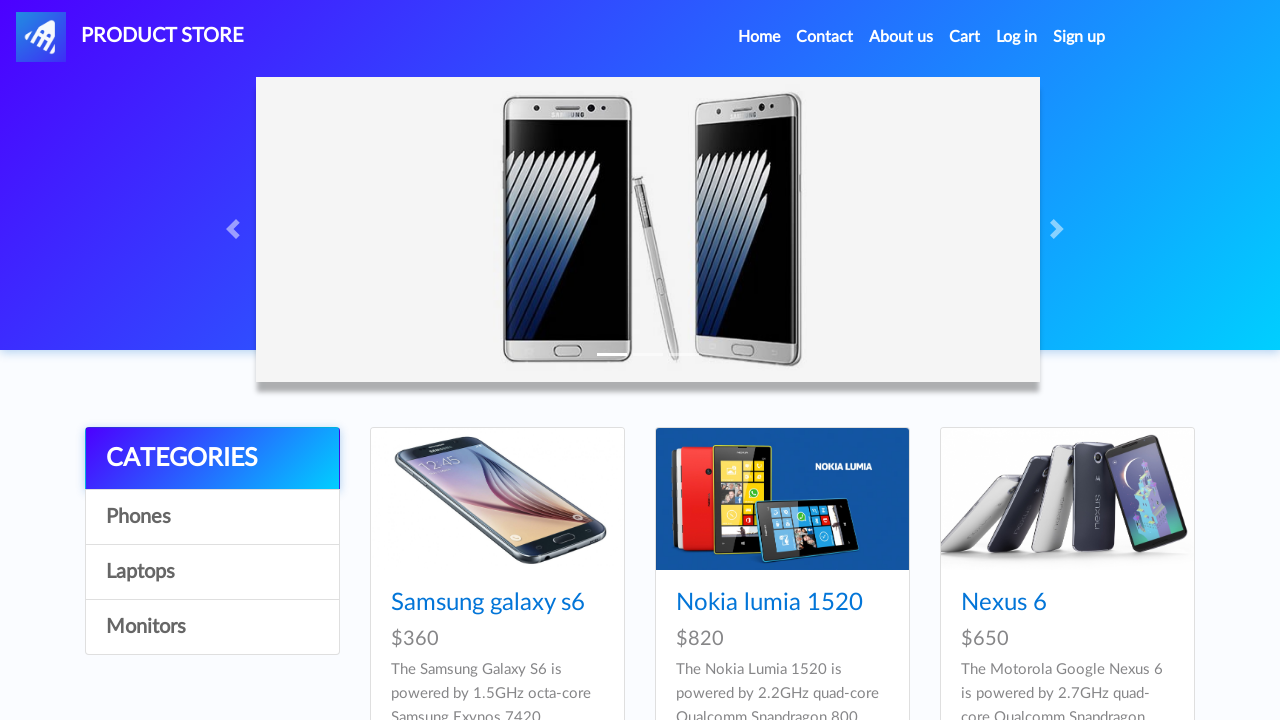

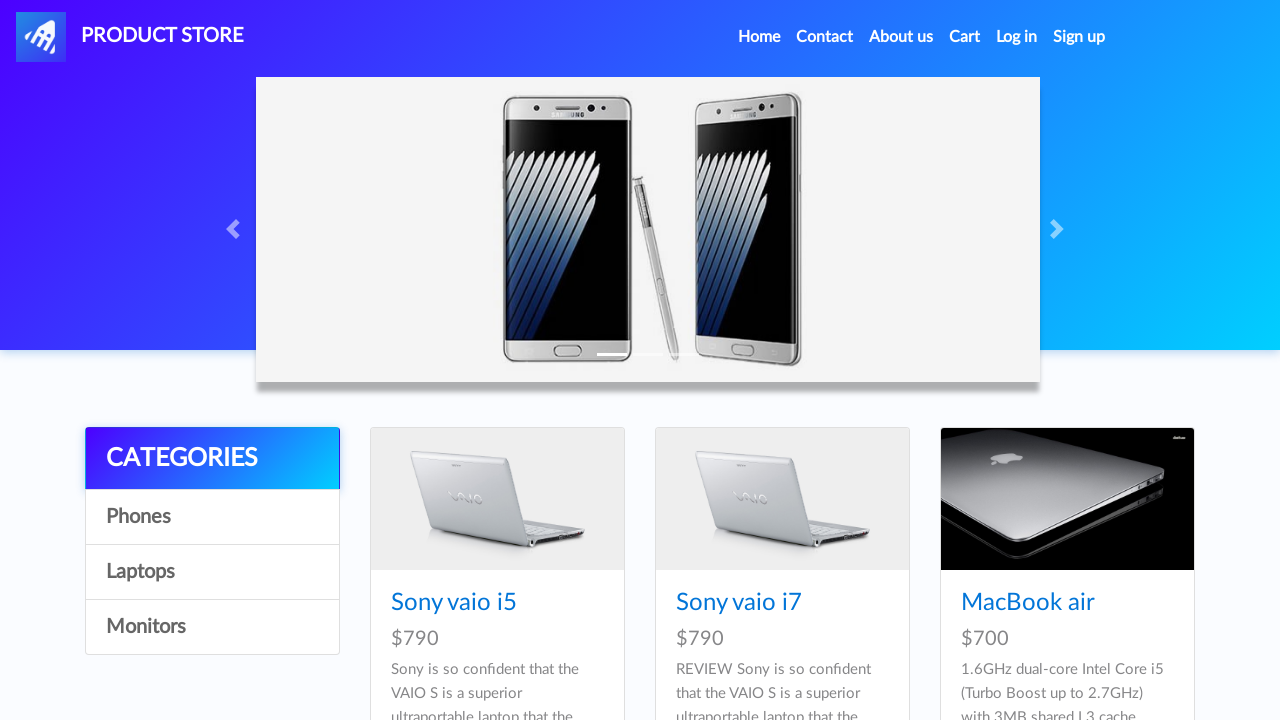